Tests drag and drop functionality by dragging an element from one location and dropping it into a target container

Starting URL: https://grotechminds.com/drag-and-drop/

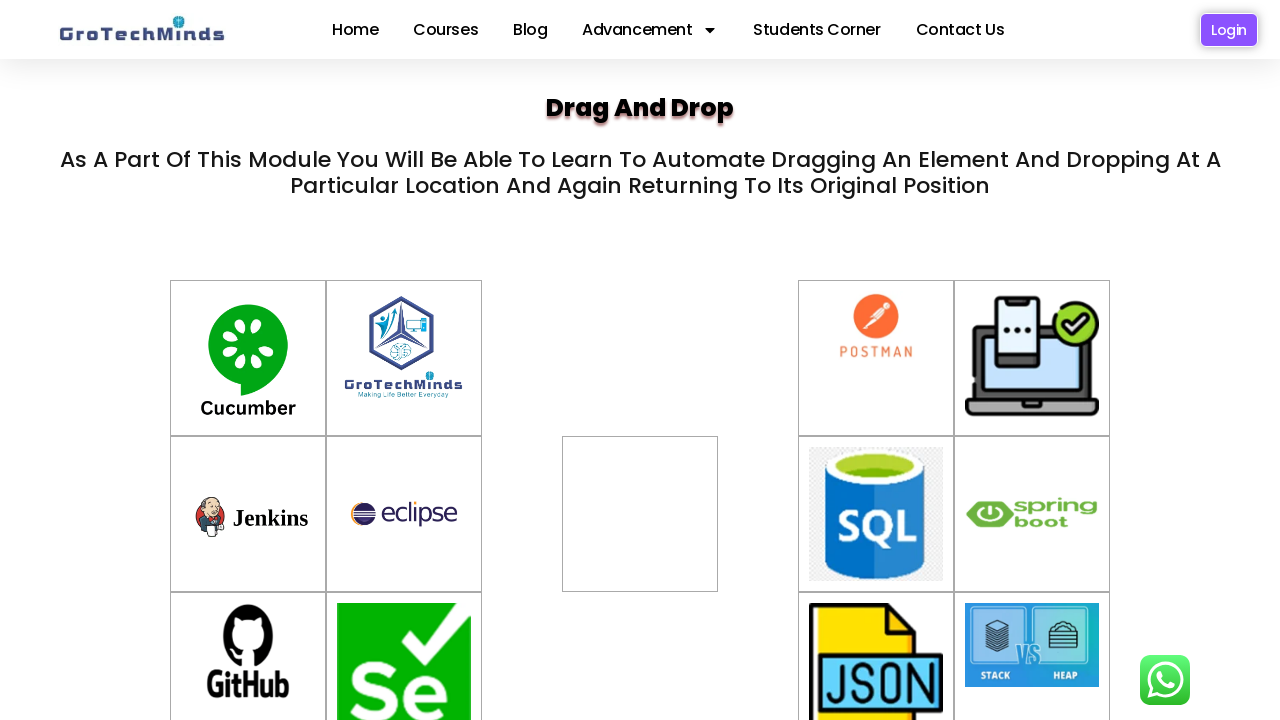

Located draggable element with ID 'drag7'
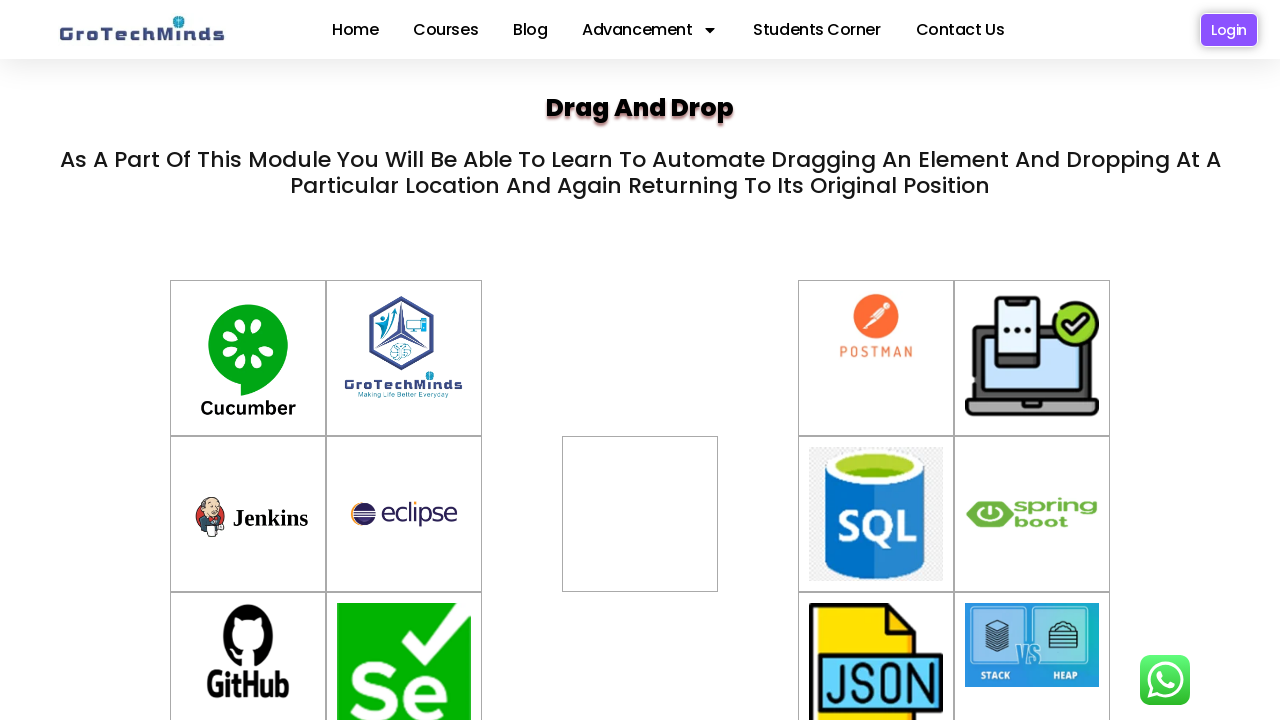

Located drop target container with ID 'div2'
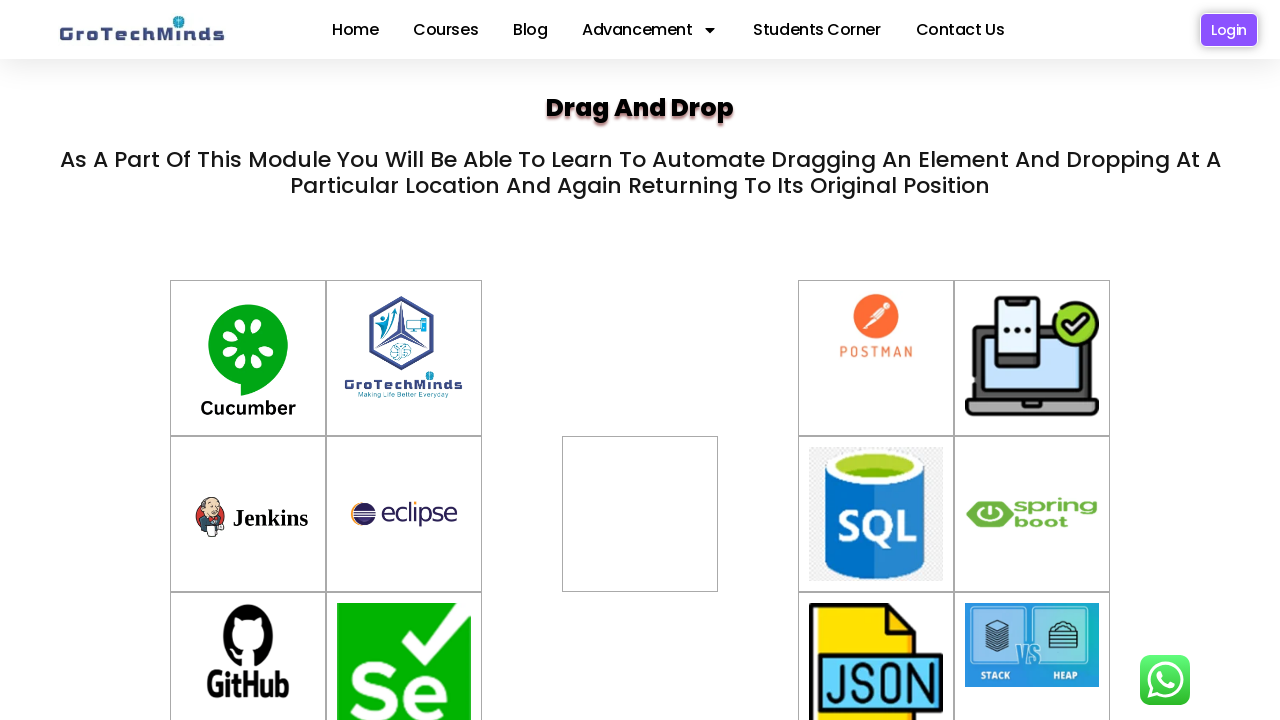

Dragged element from source to target container at (640, 514)
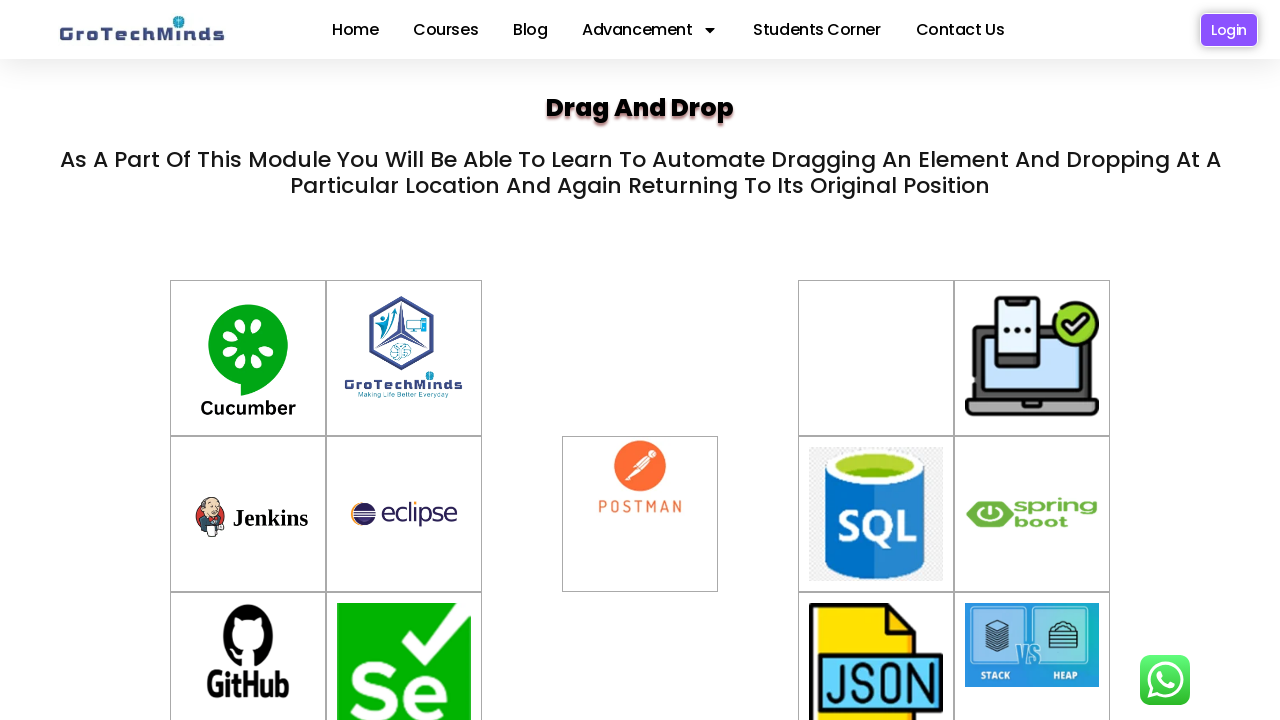

Waited 1000ms for drag and drop action to complete
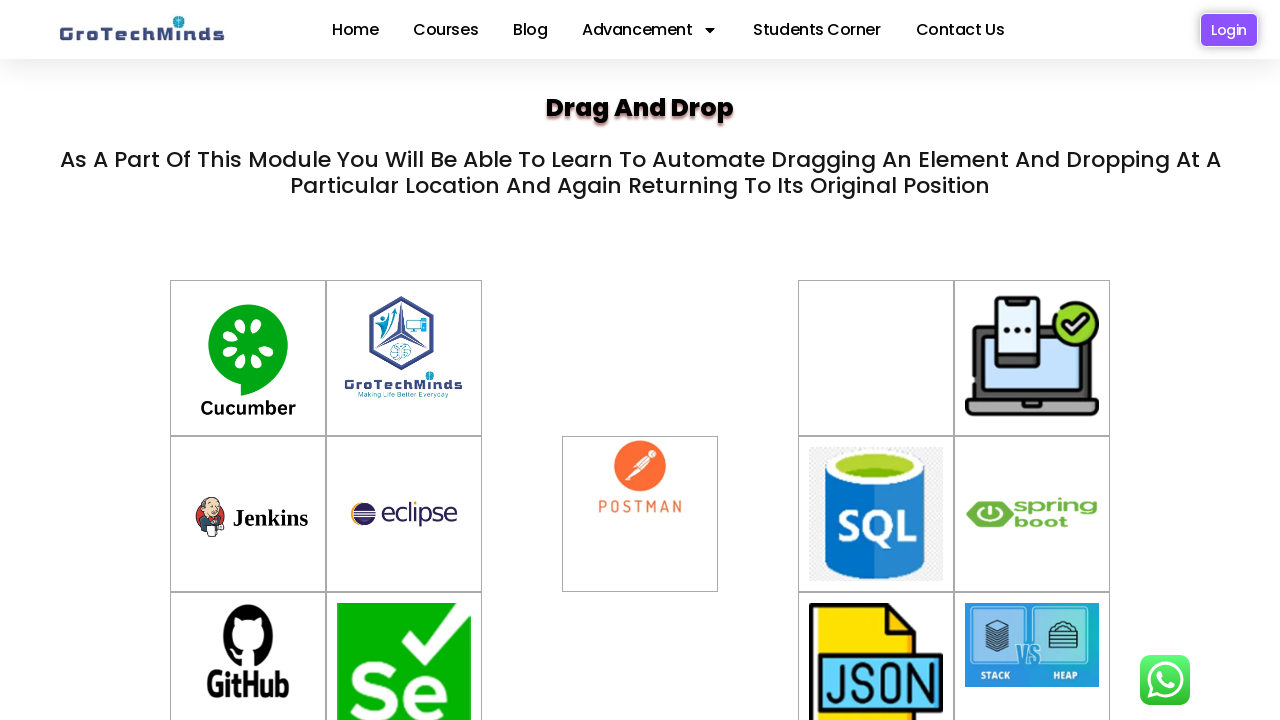

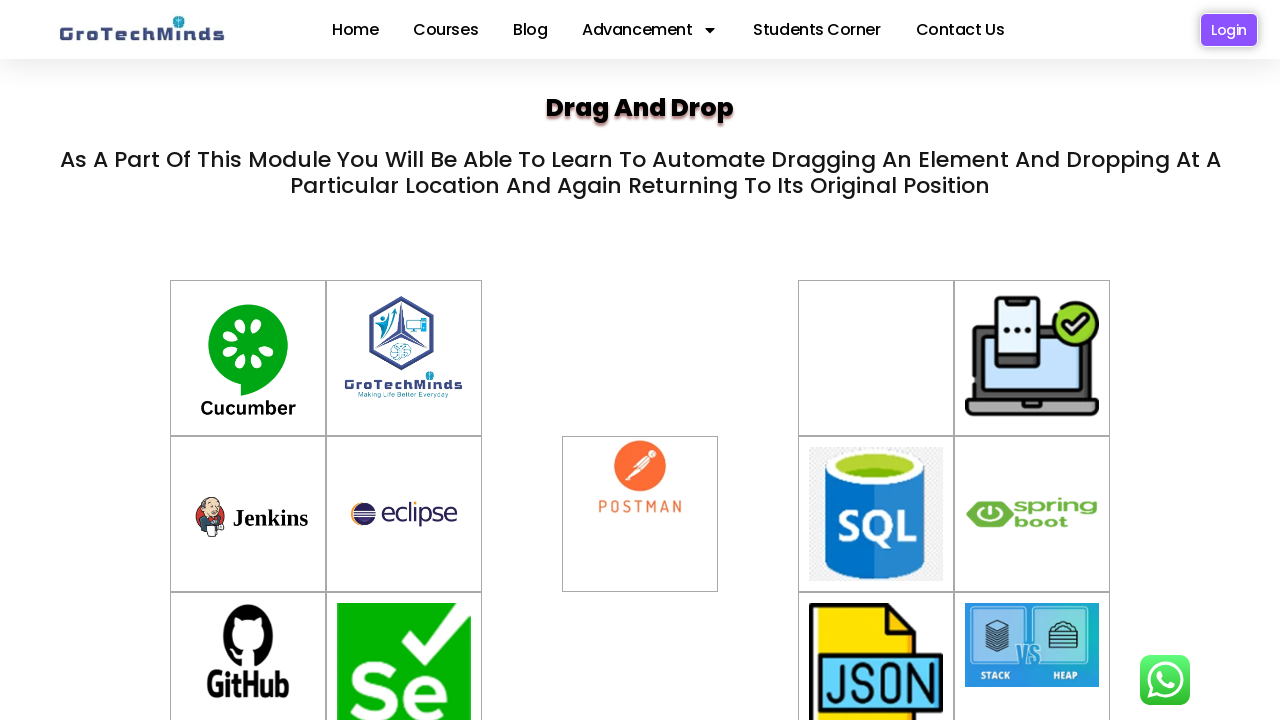